Tests that entering a valid number (64) between 50 and 100 calculates the correct square root without remainder and displays it in an alert

Starting URL: https://kristinek.github.io/site/tasks/enter_a_number

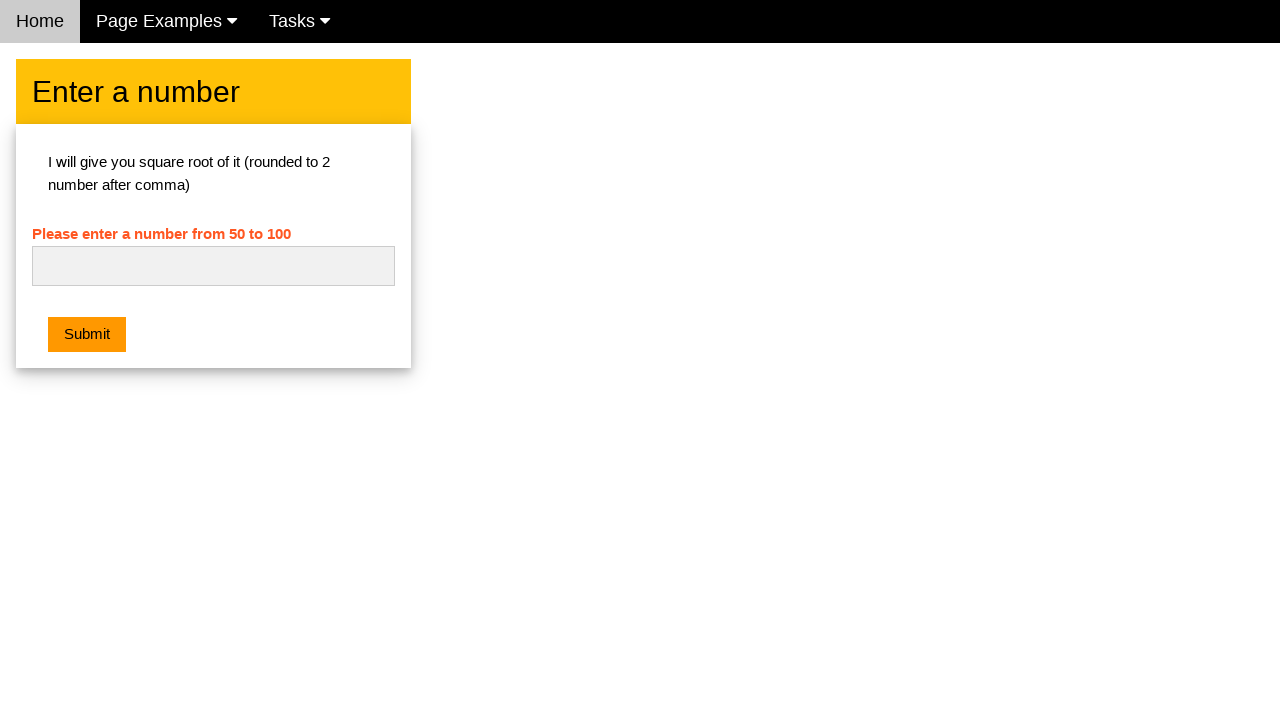

Filled number input field with '64' on #numb
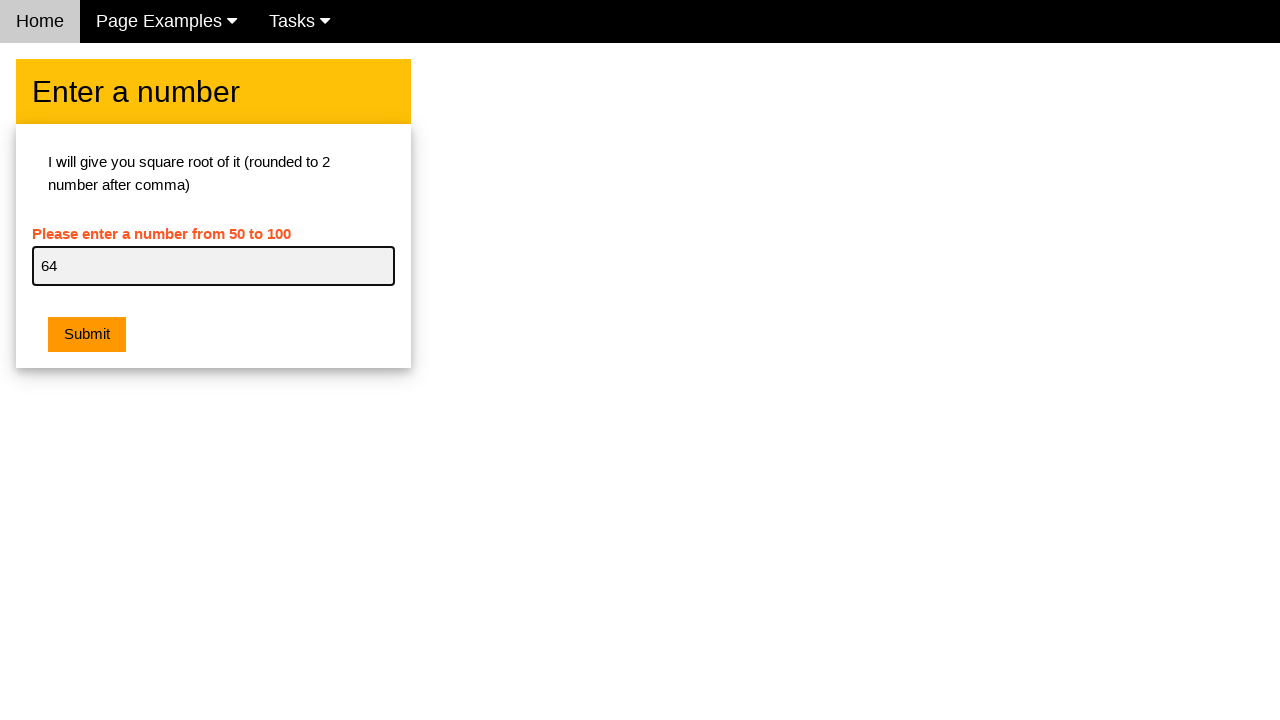

Clicked submit button at (87, 335) on .w3-btn
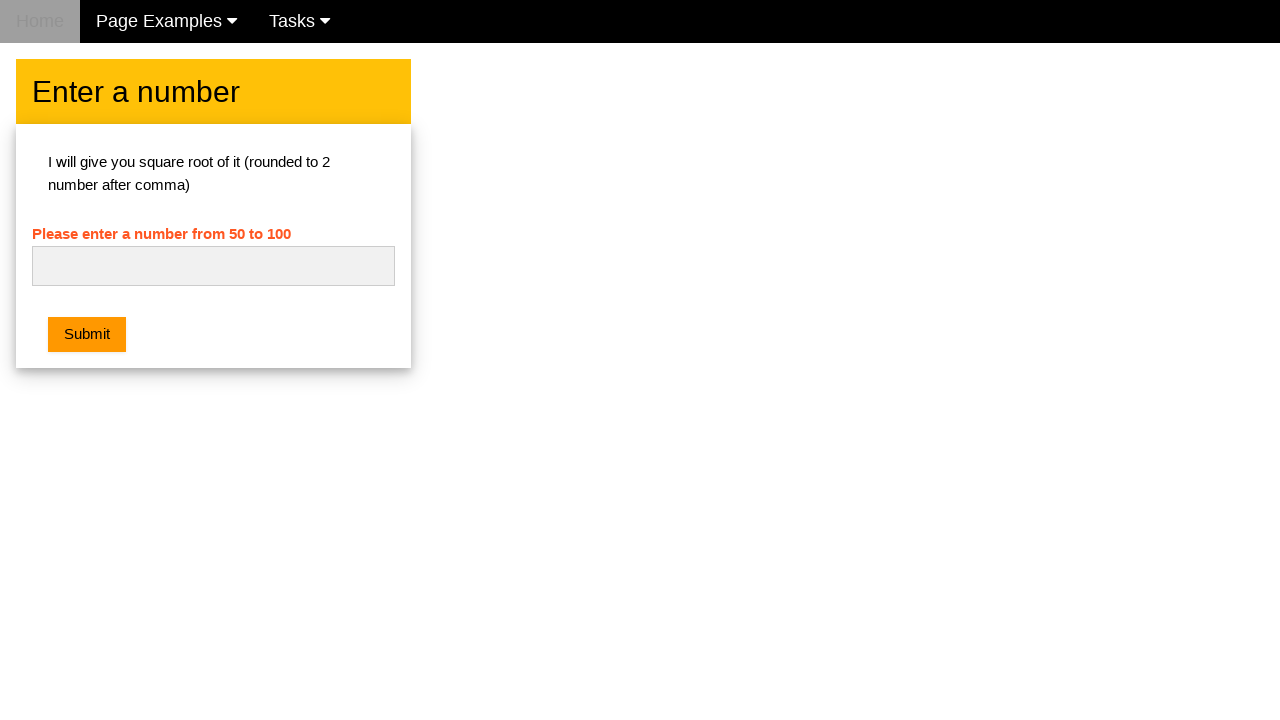

Set up dialog handler to accept alerts
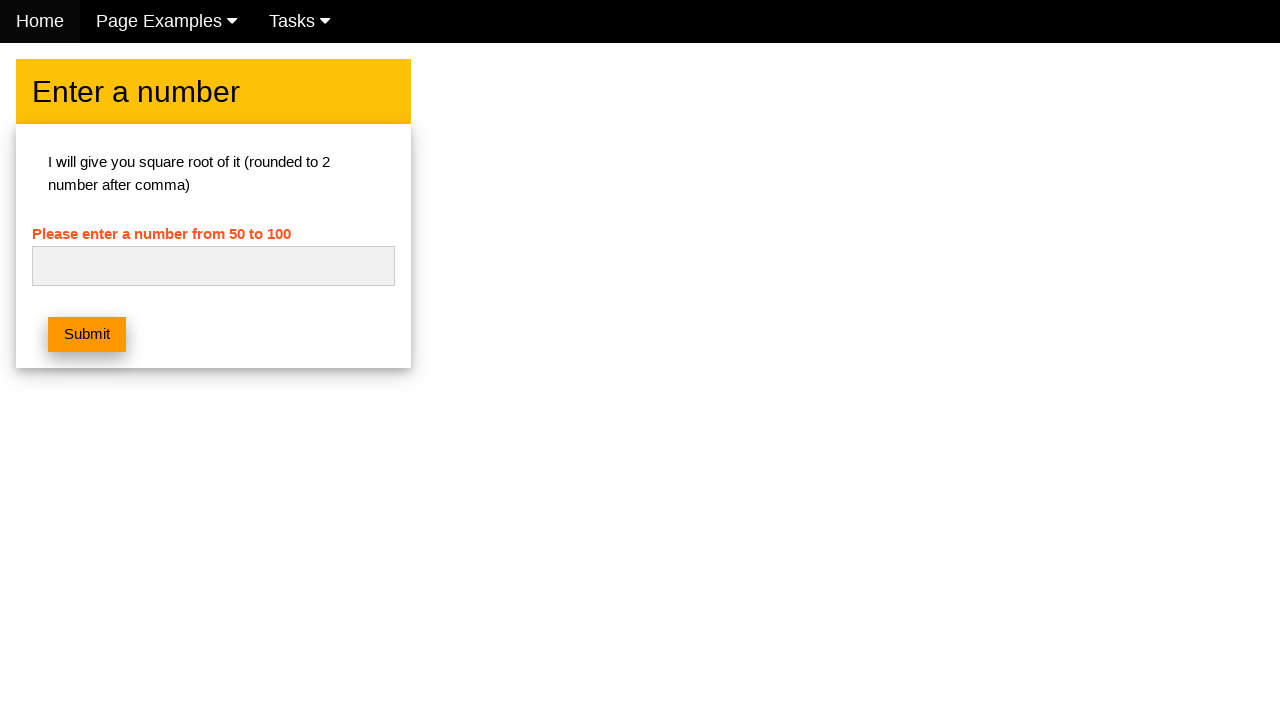

Set up specific dialog handler to verify alert message 'Square root of 64 is 8.00'
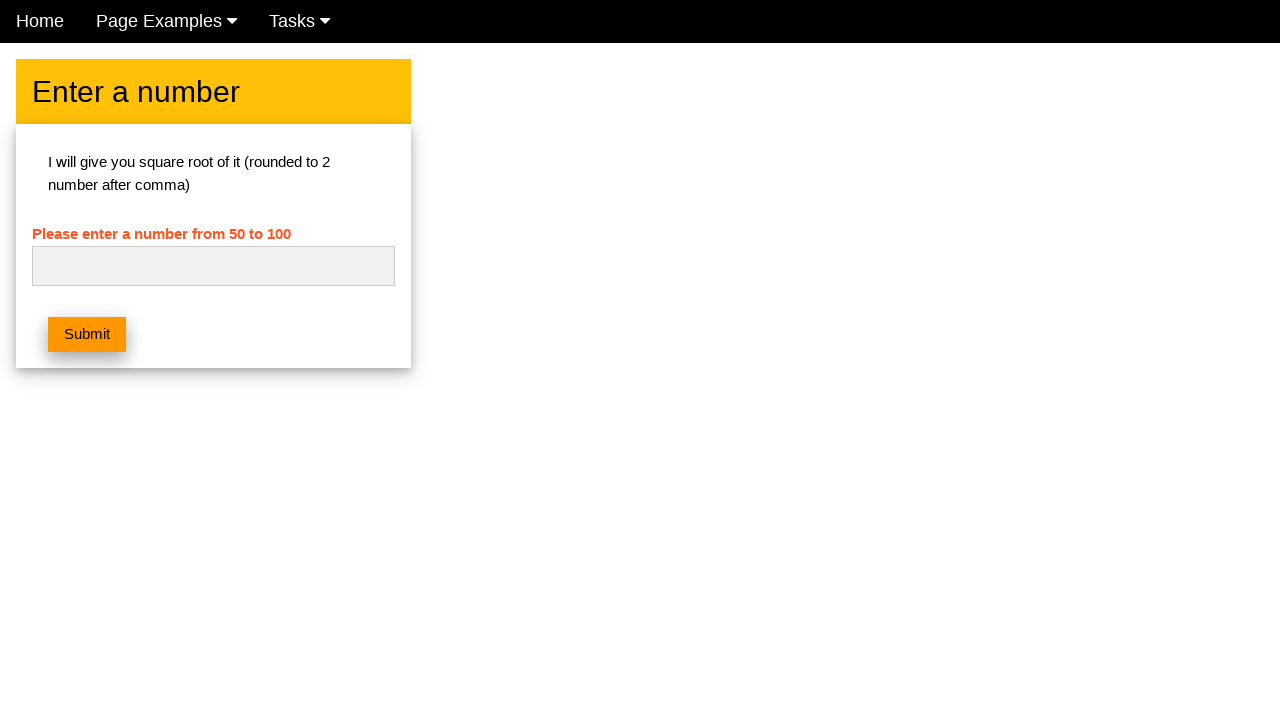

Re-filled number input field with '64' on #numb
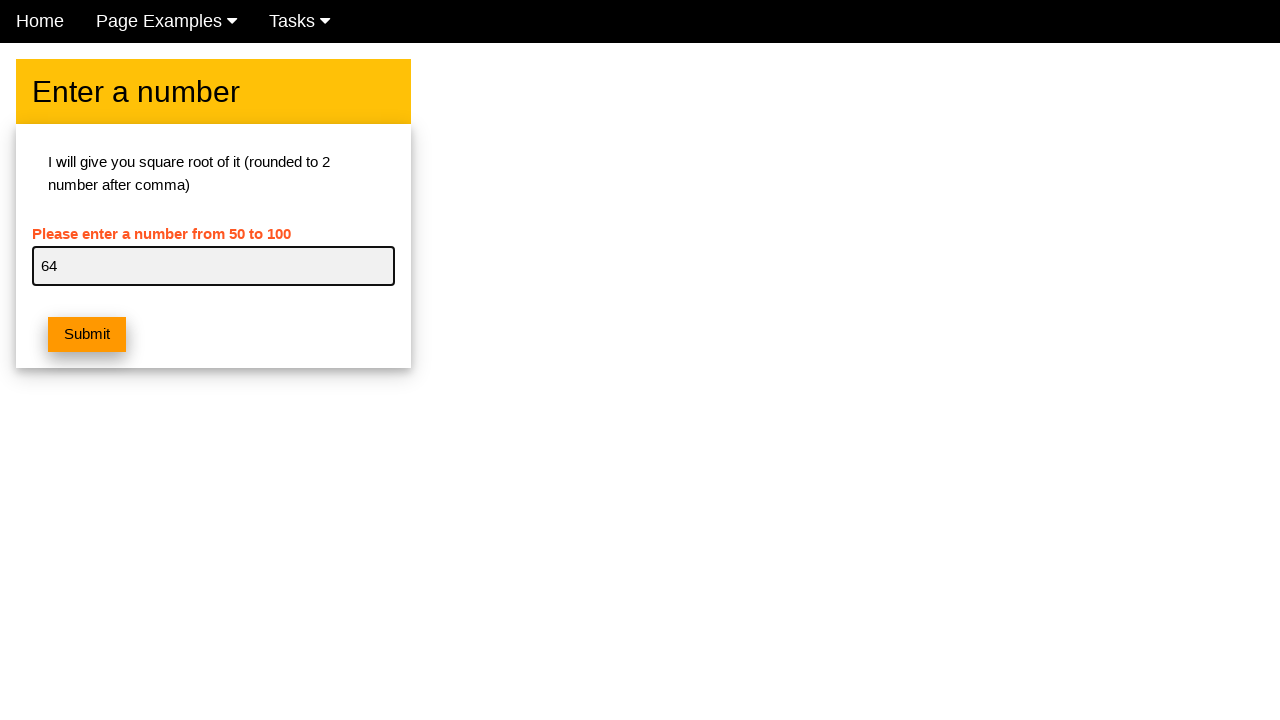

Clicked submit button to trigger dialog with square root result at (87, 335) on .w3-btn
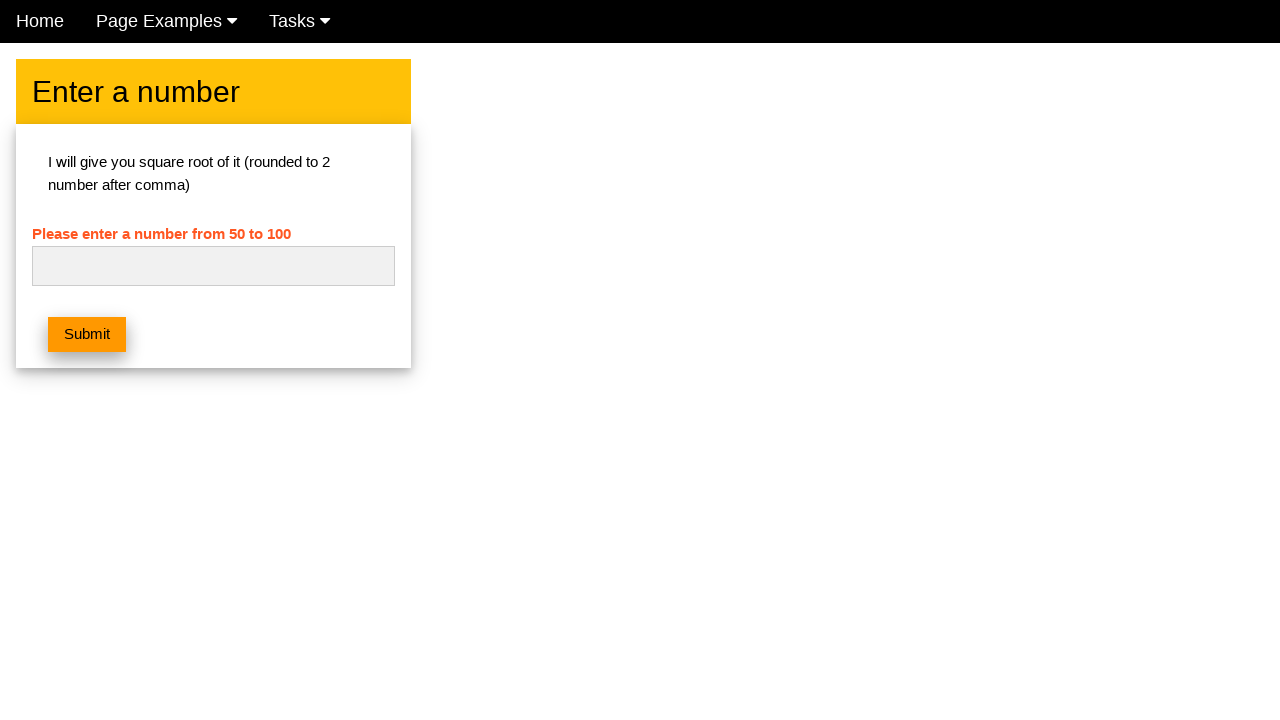

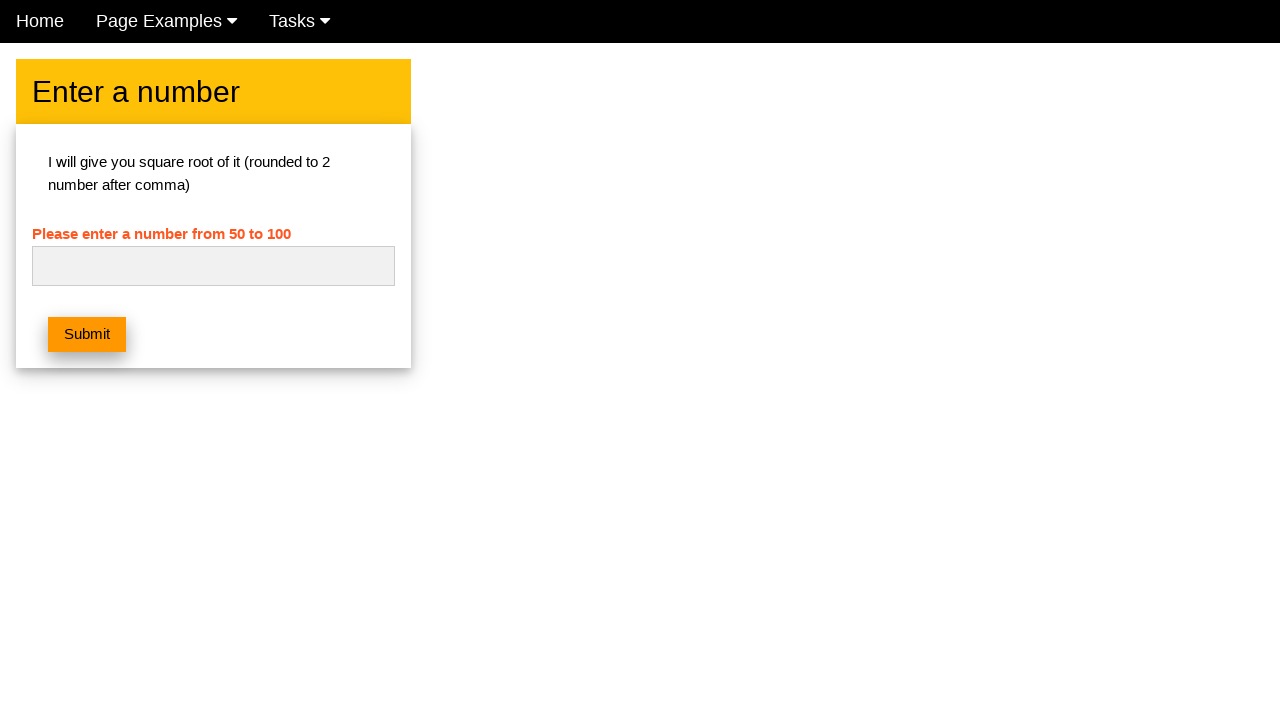